Tests dynamic color change behavior by clicking a button and waiting for its color to change after a delay

Starting URL: https://demoqa.com/dynamic-properties

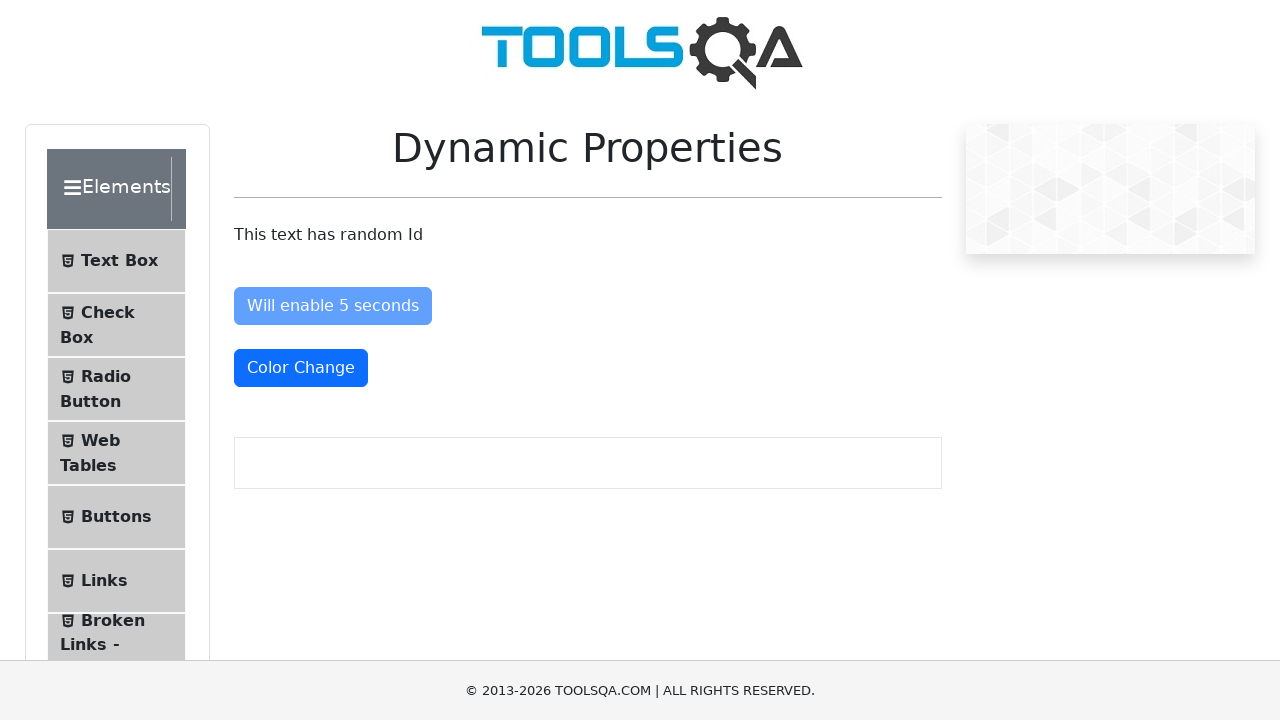

Navigated to DemoQA dynamic properties page
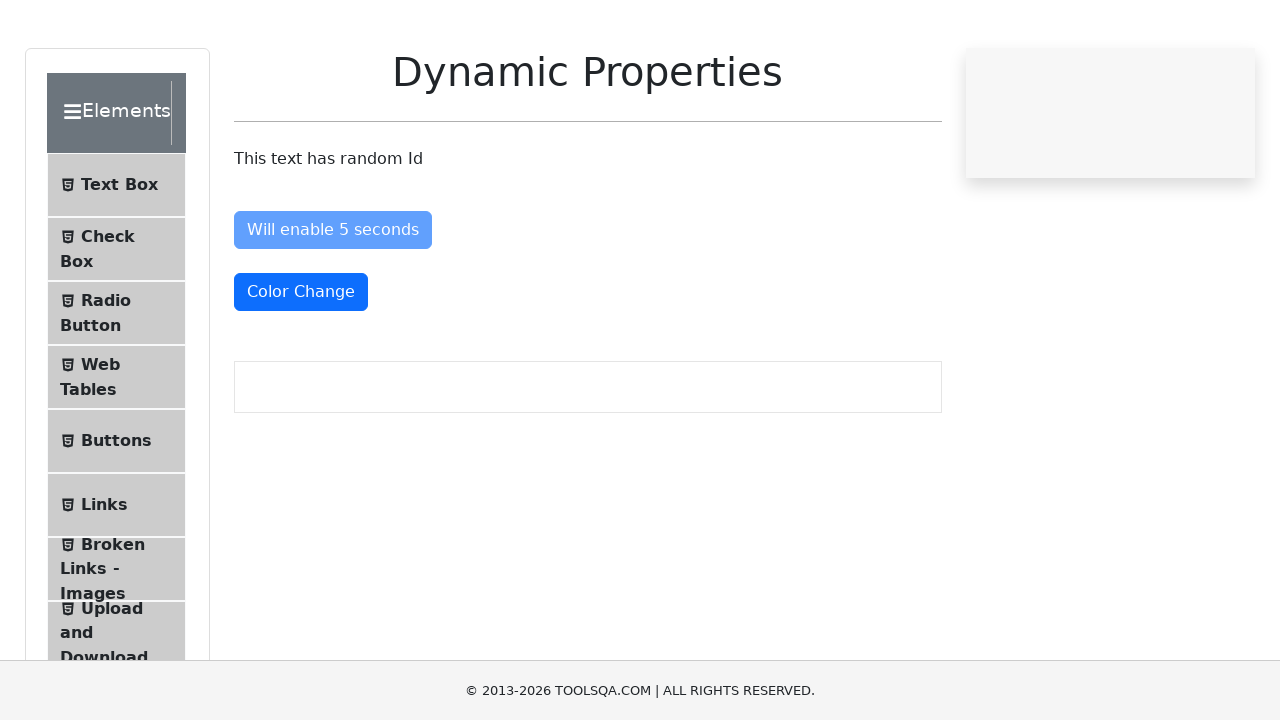

Color change button is visible
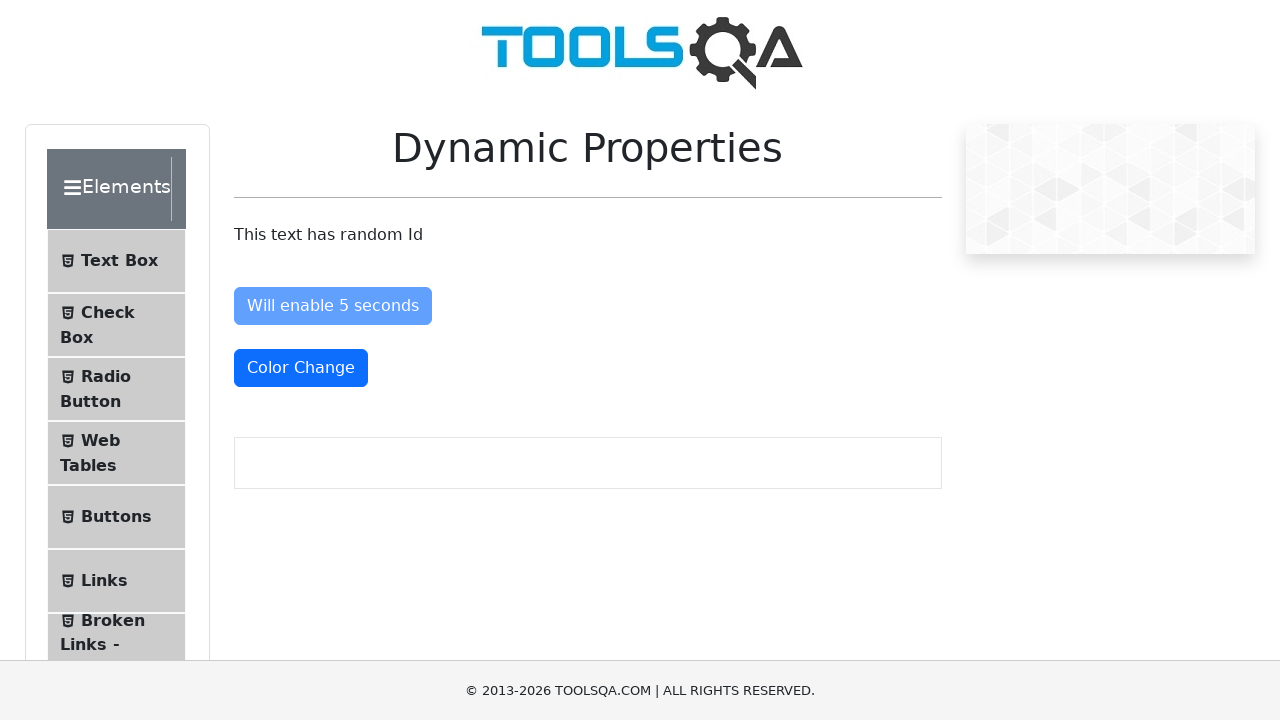

Clicked the color change button at (301, 368) on #colorChange
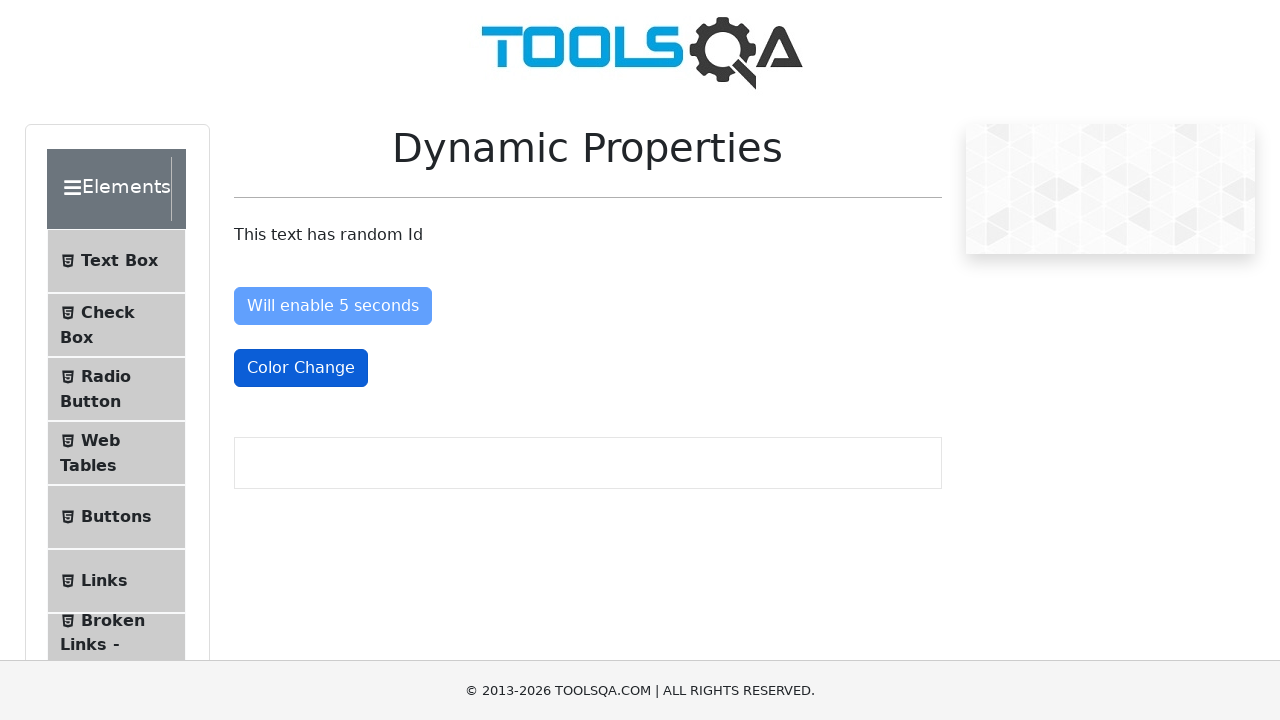

Waited 6 seconds for color change to occur
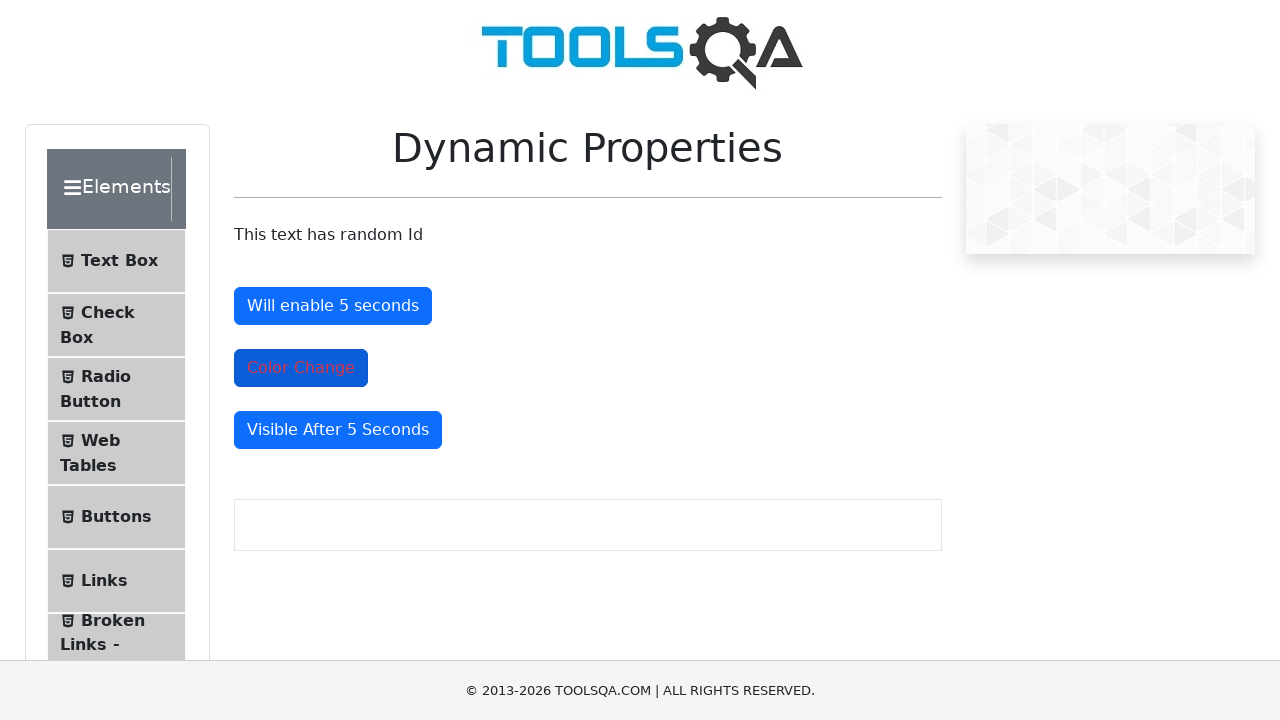

Retrieved button's computed background color: rgb(11, 94, 215)
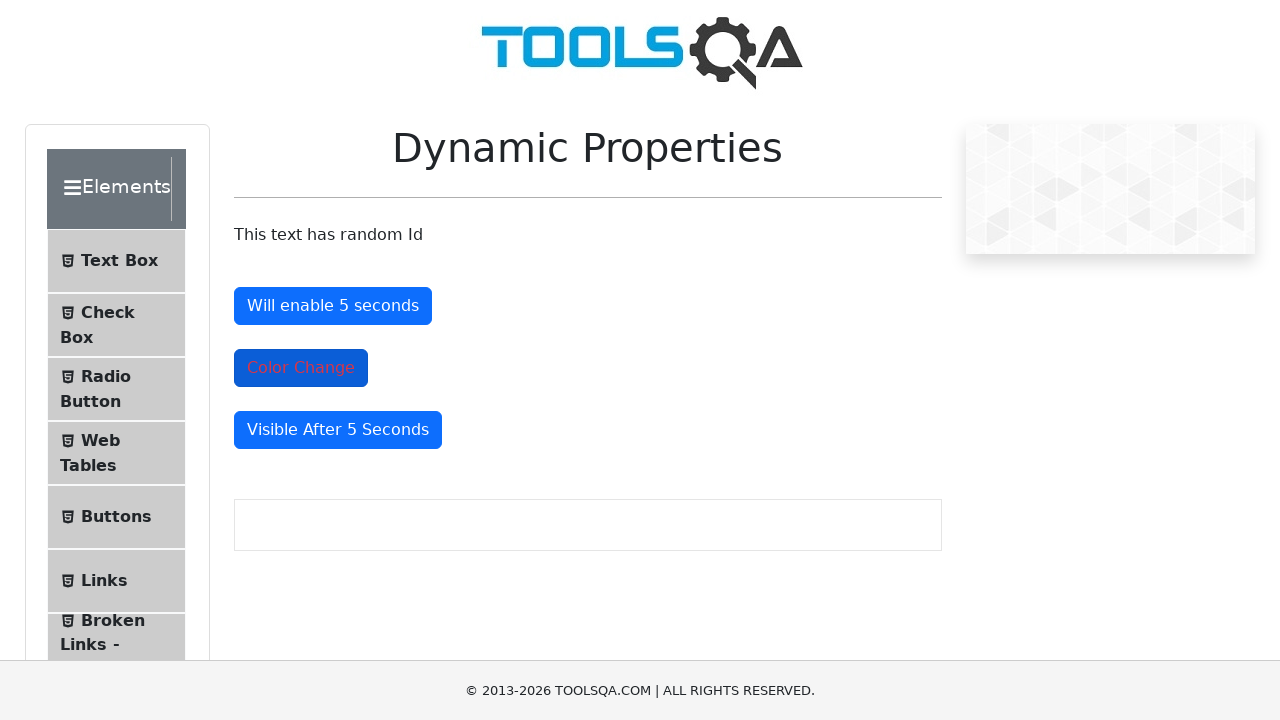

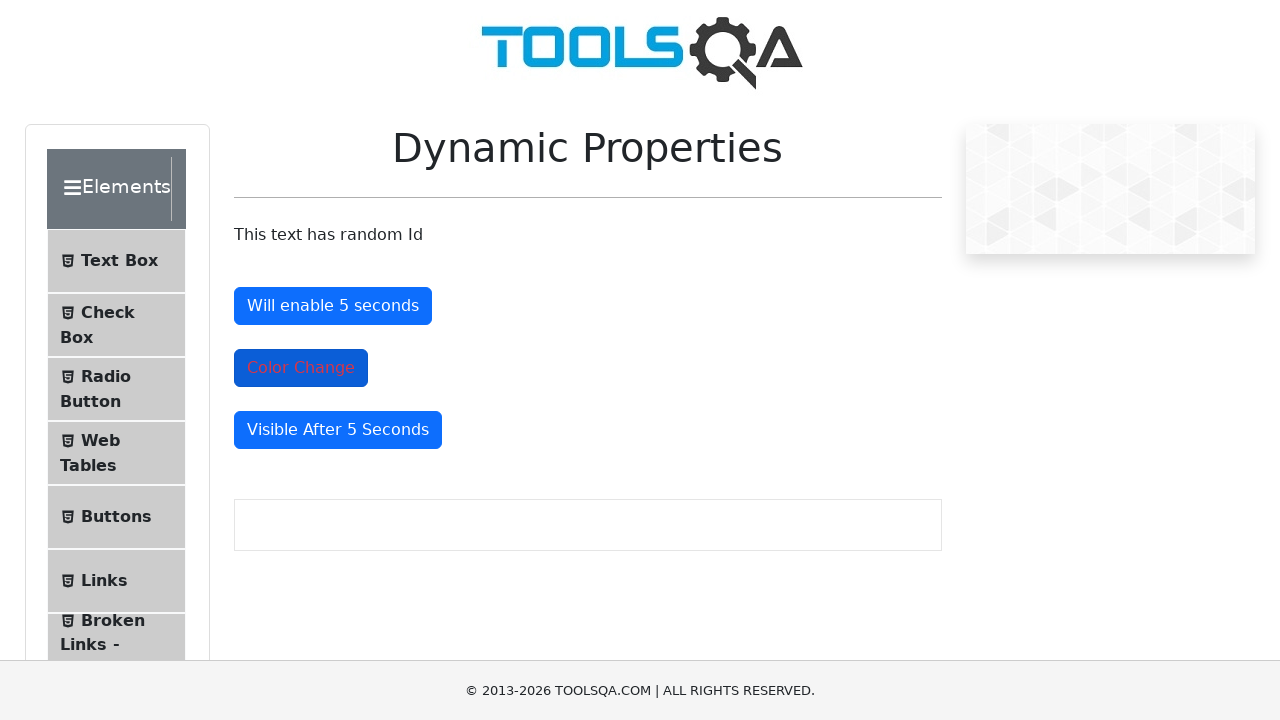